Tests login form validation by clicking the login button without entering credentials and verifying the error message

Starting URL: https://www.saucedemo.com/

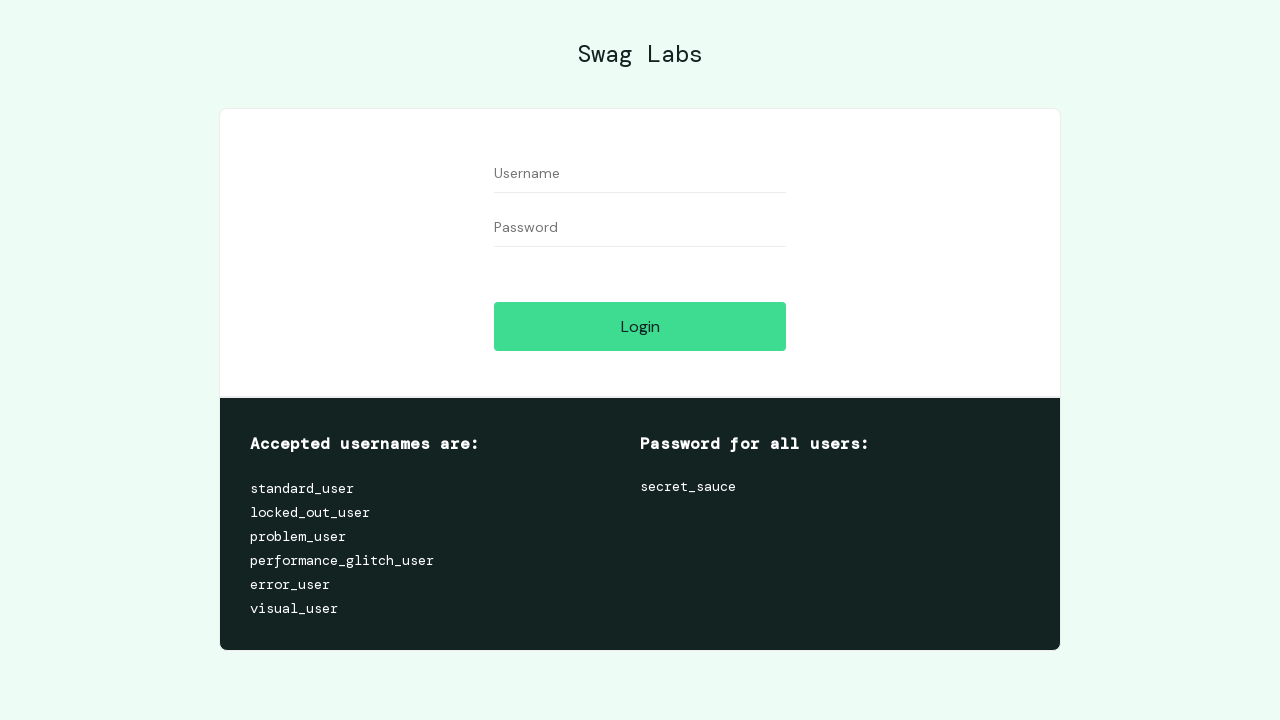

Clicked login button without entering credentials at (640, 326) on #login-button
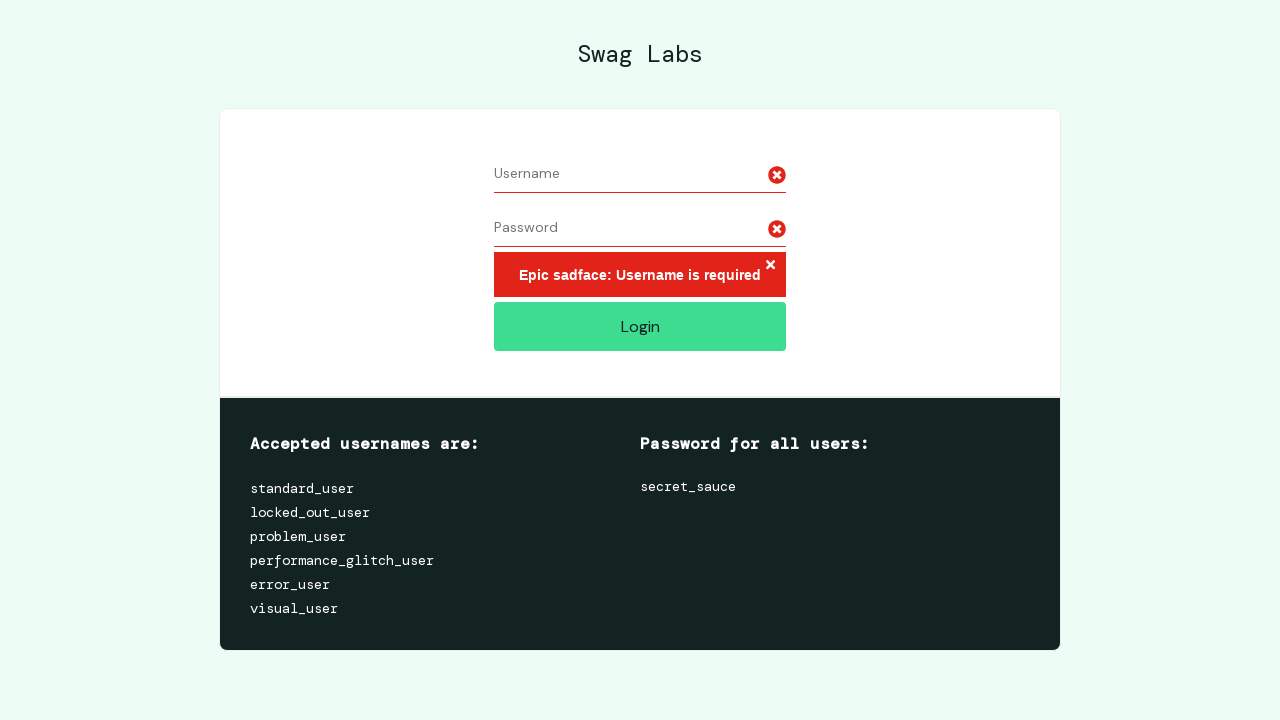

Waited for login button container to be visible
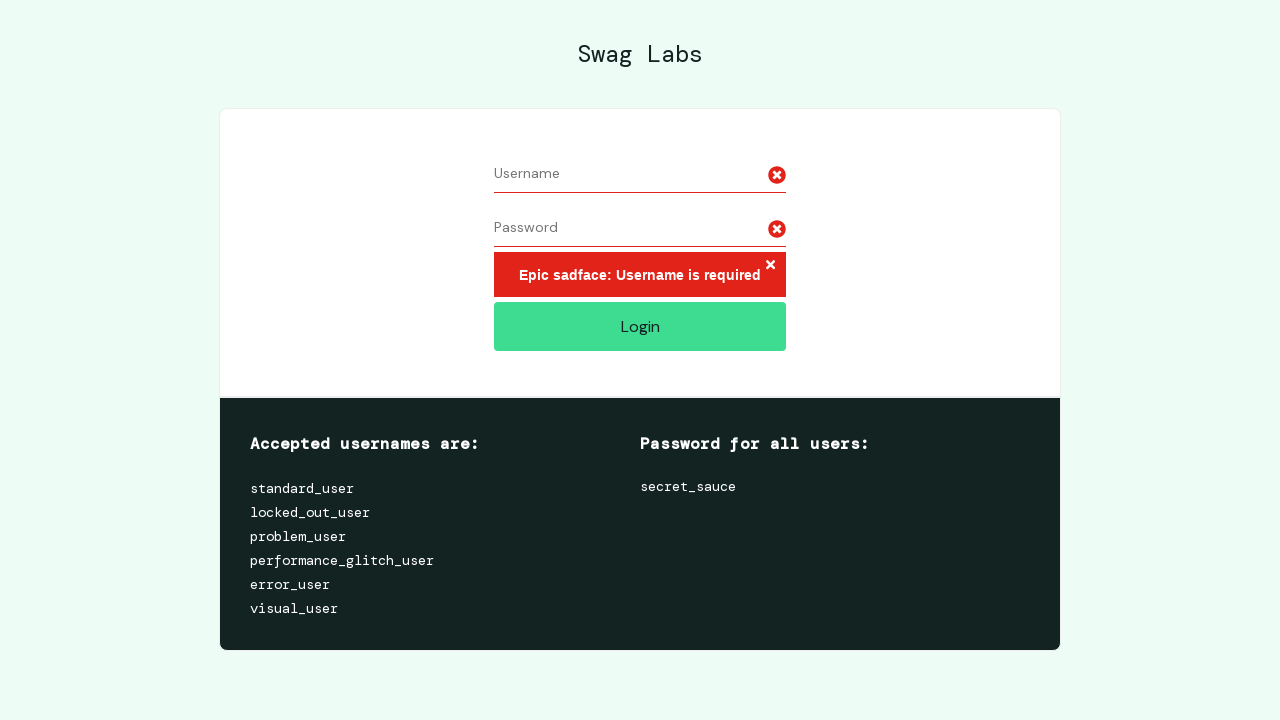

Retrieved error message text from login button container
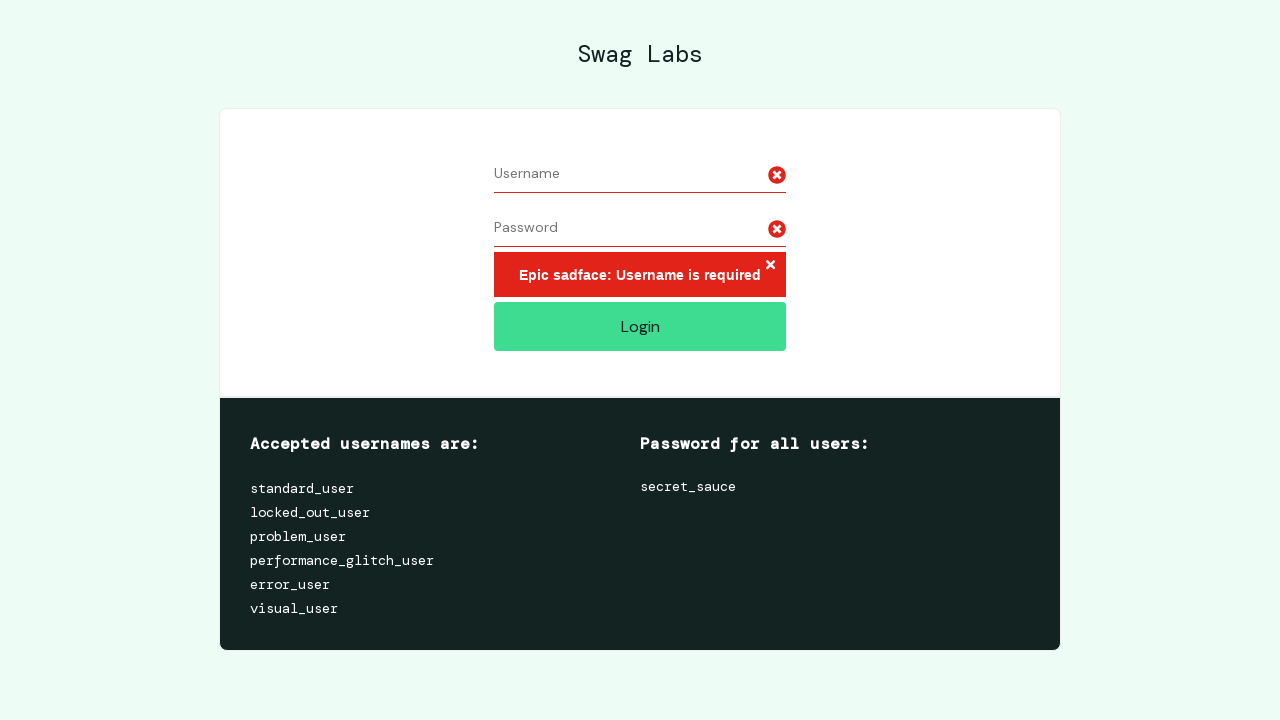

Verified that 'Epic sadface: Username is required' error message is present
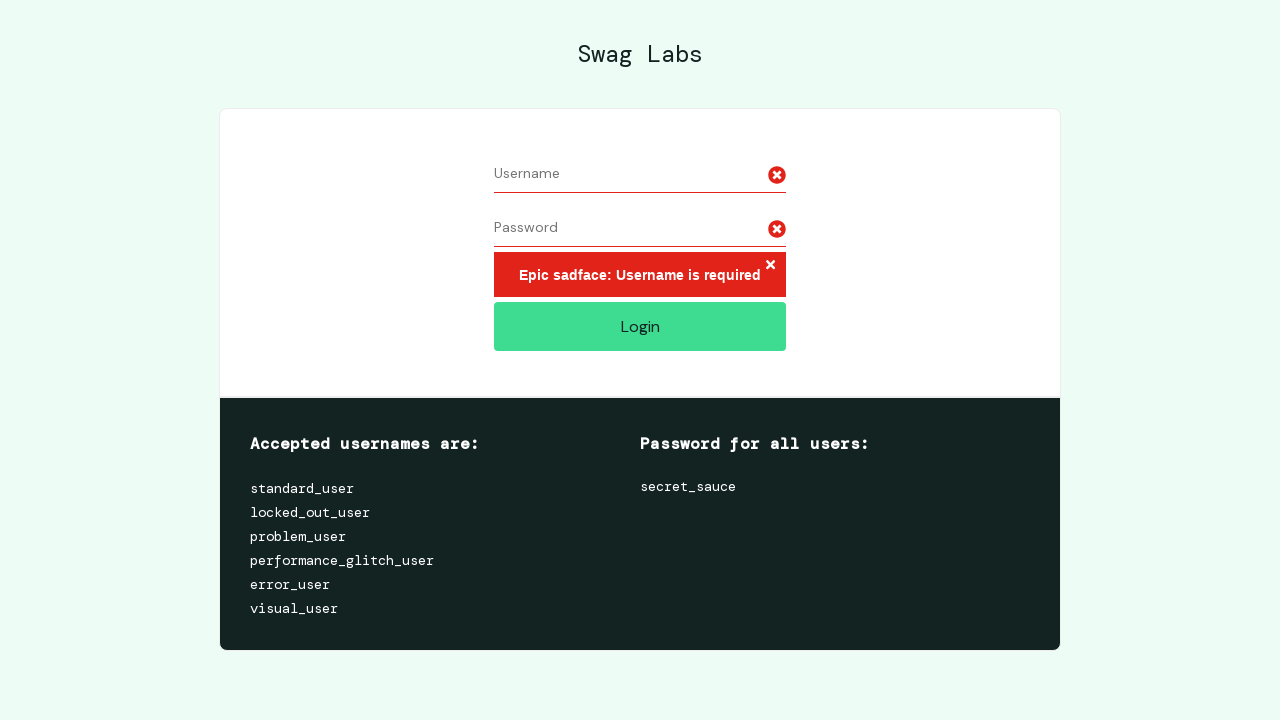

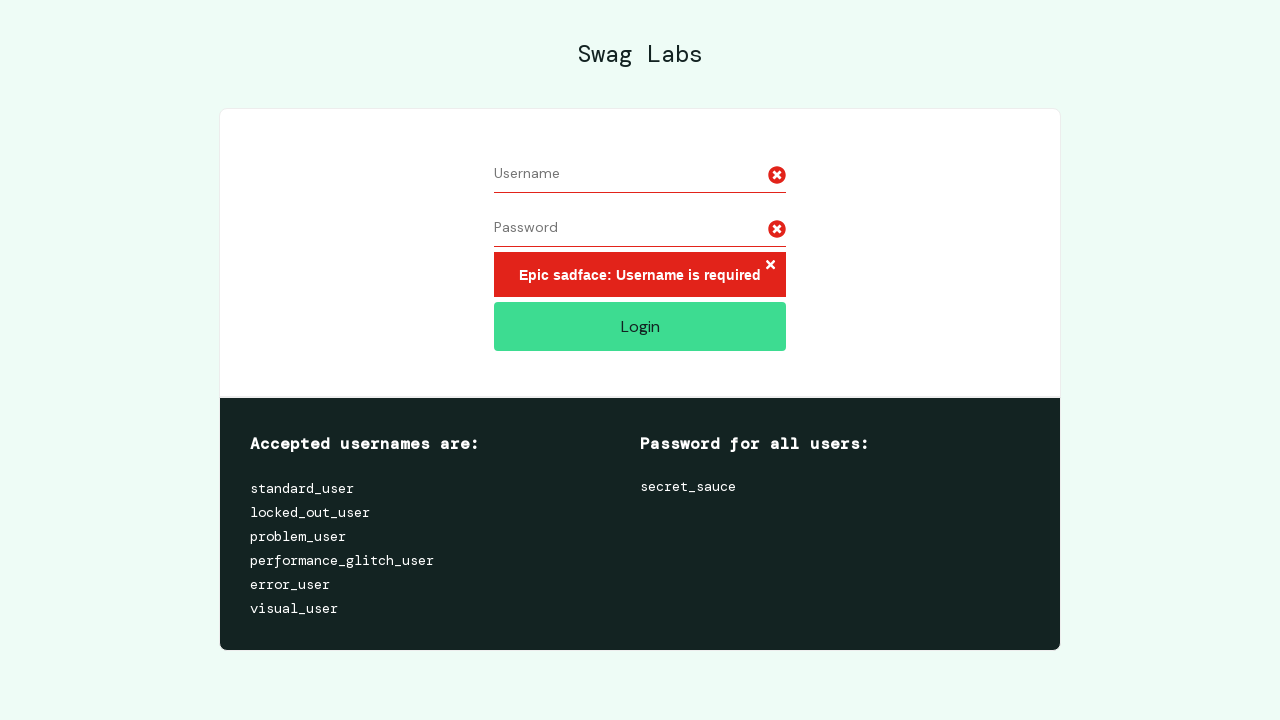